Tests date picker functionality by selecting tomorrow's date from the calendar widget

Starting URL: https://demoqa.com/date-picker

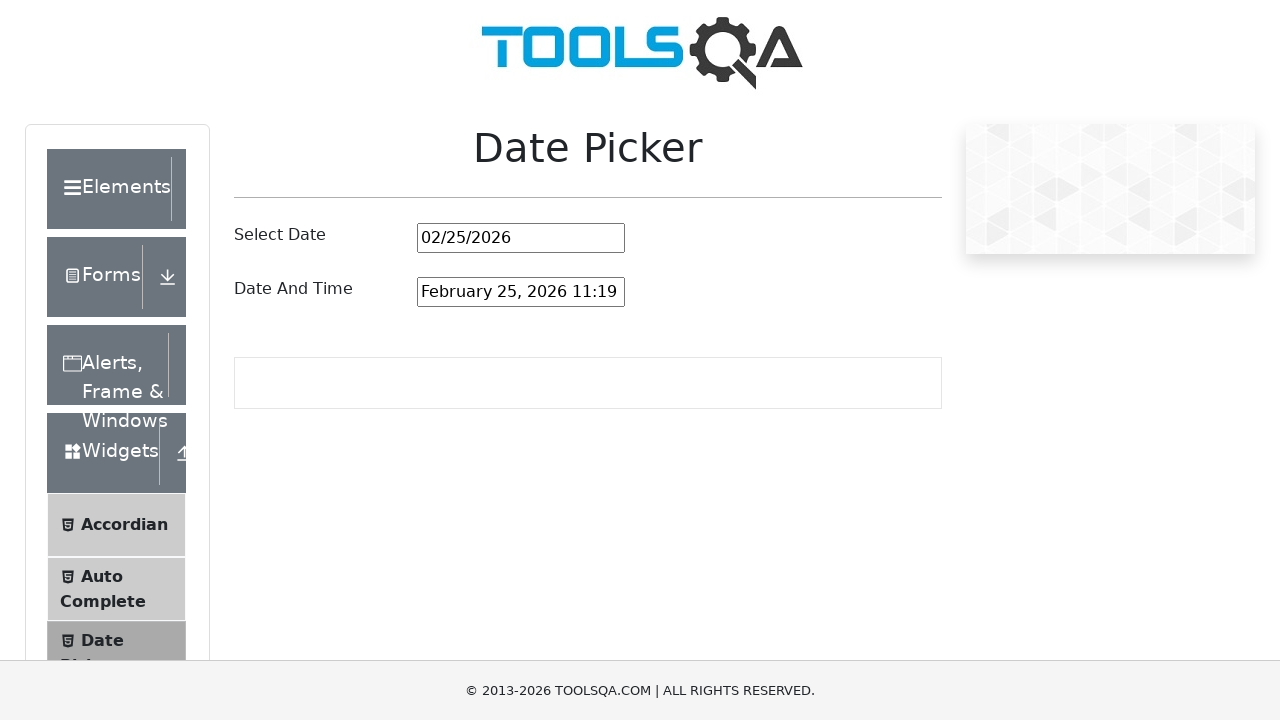

Clicked on date picker input field to open calendar widget at (521, 238) on input#datePickerMonthYearInput
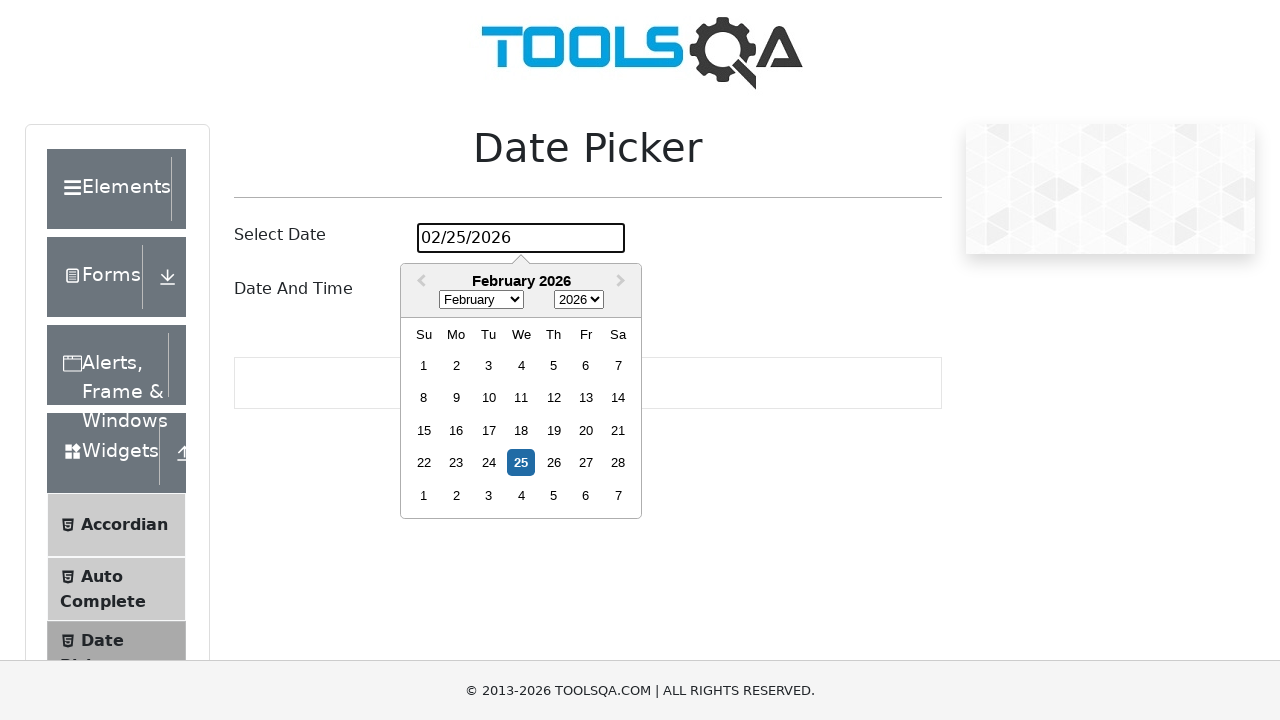

Calculated tomorrow's date: 26
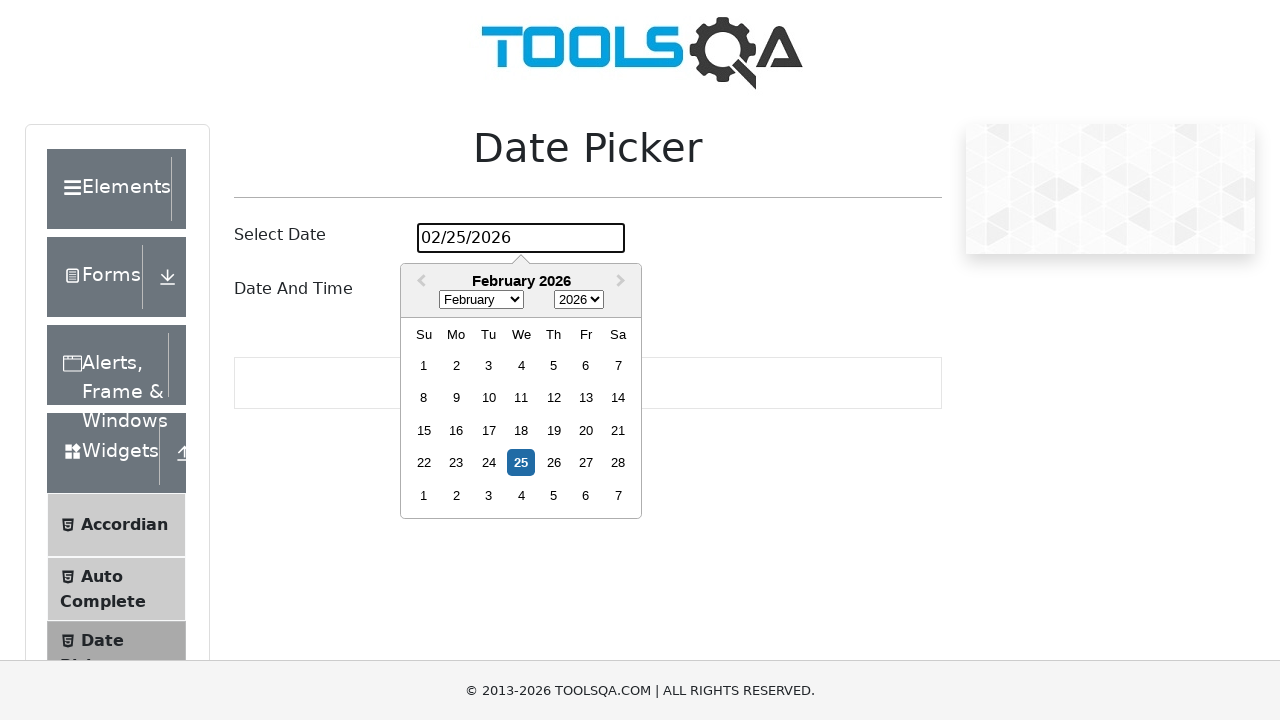

Selected tomorrow's date (26) from the calendar at (424, 365) on div[aria-label*='Choose'][aria-label*='26']
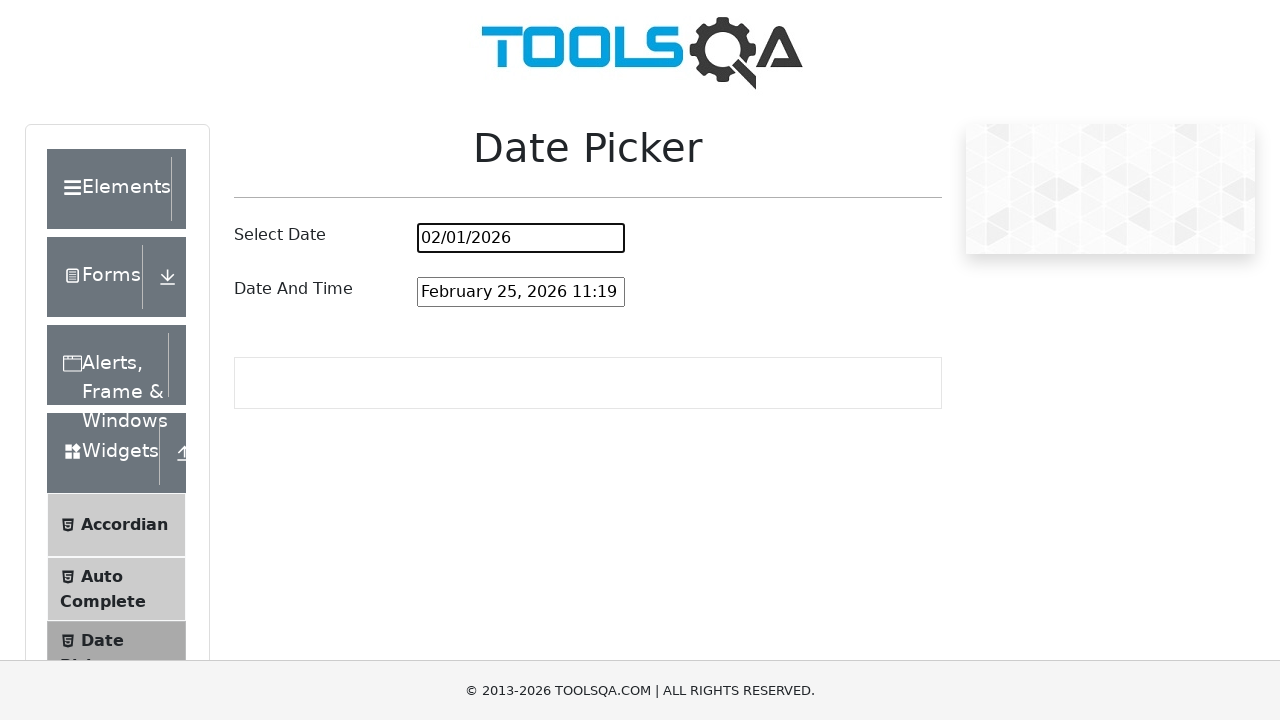

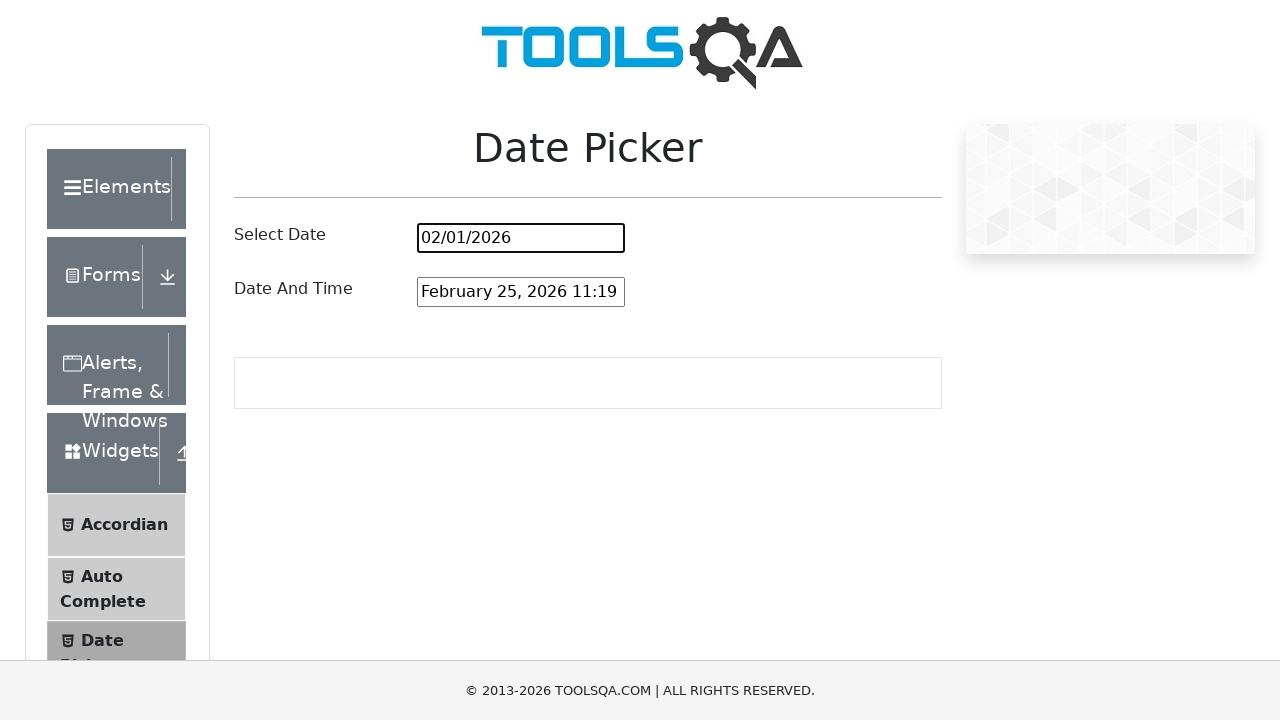